Performs a search on the KinaseNET protein database by entering a query and submitting the search form

Starting URL: http://www.kinasenet.ca/showProtein

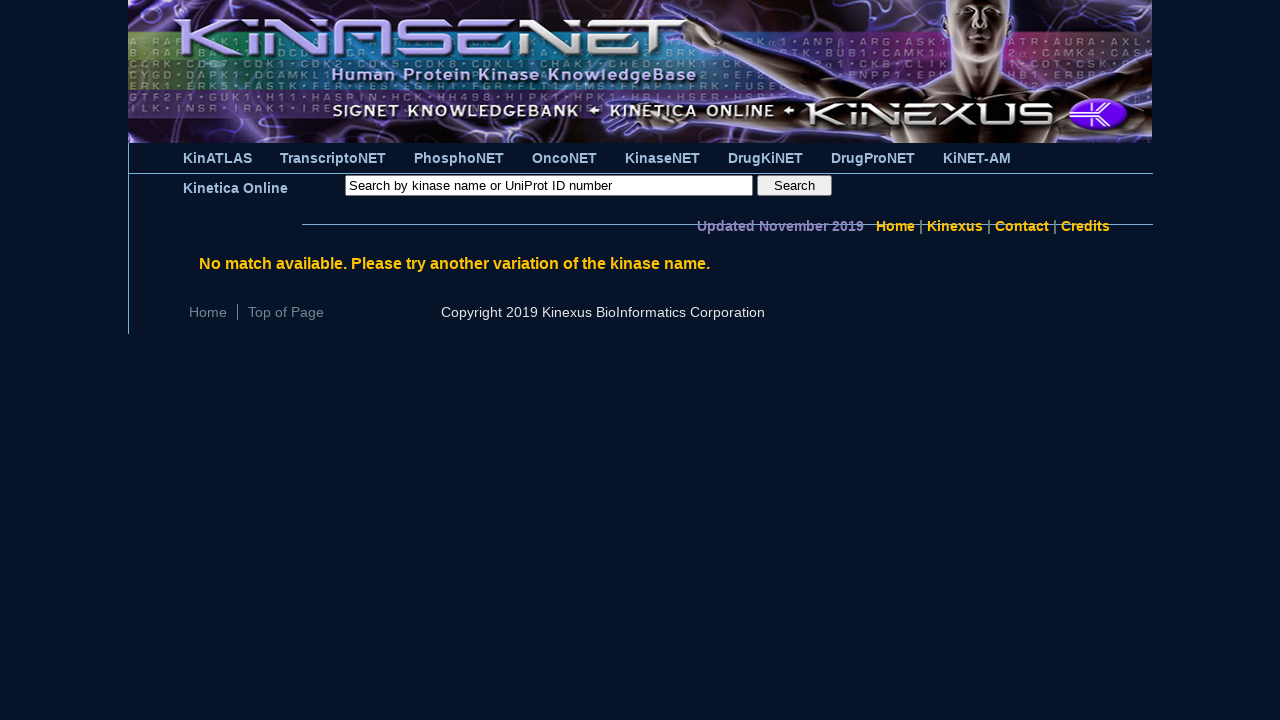

Filled search query field with 'MAPK1' on input[name='query']
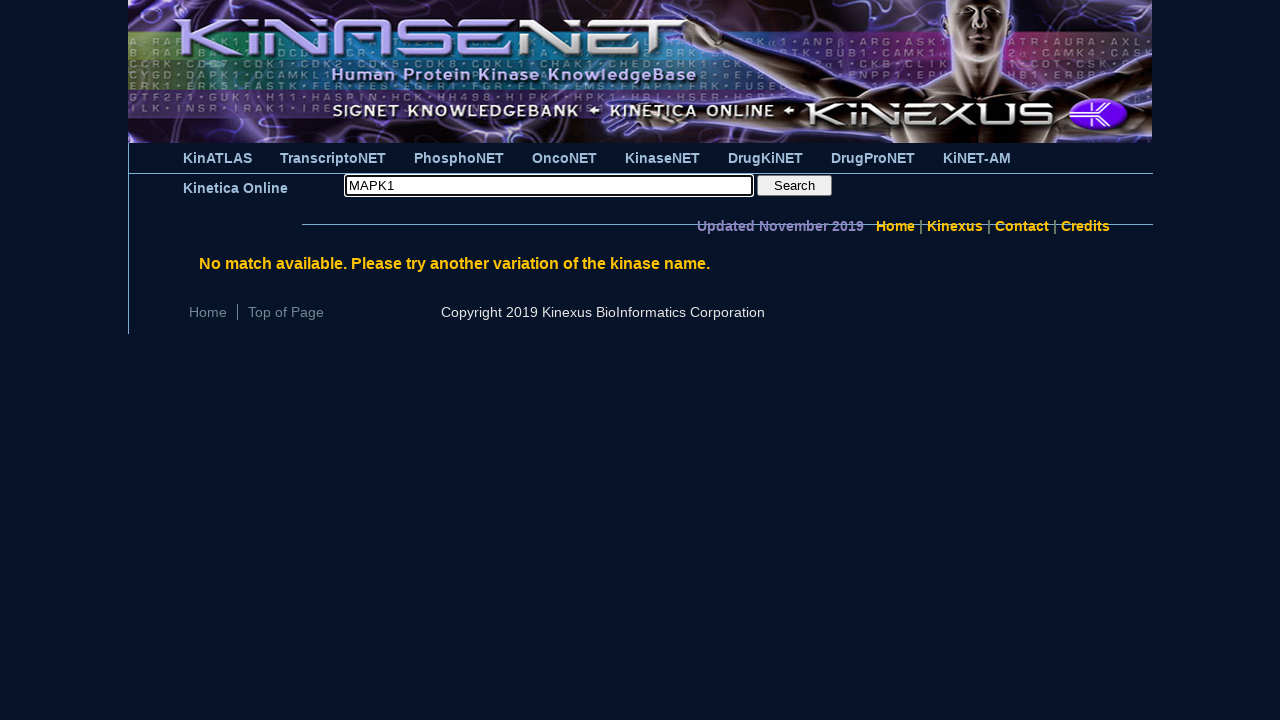

Clicked search button to submit query at (794, 185) on #search
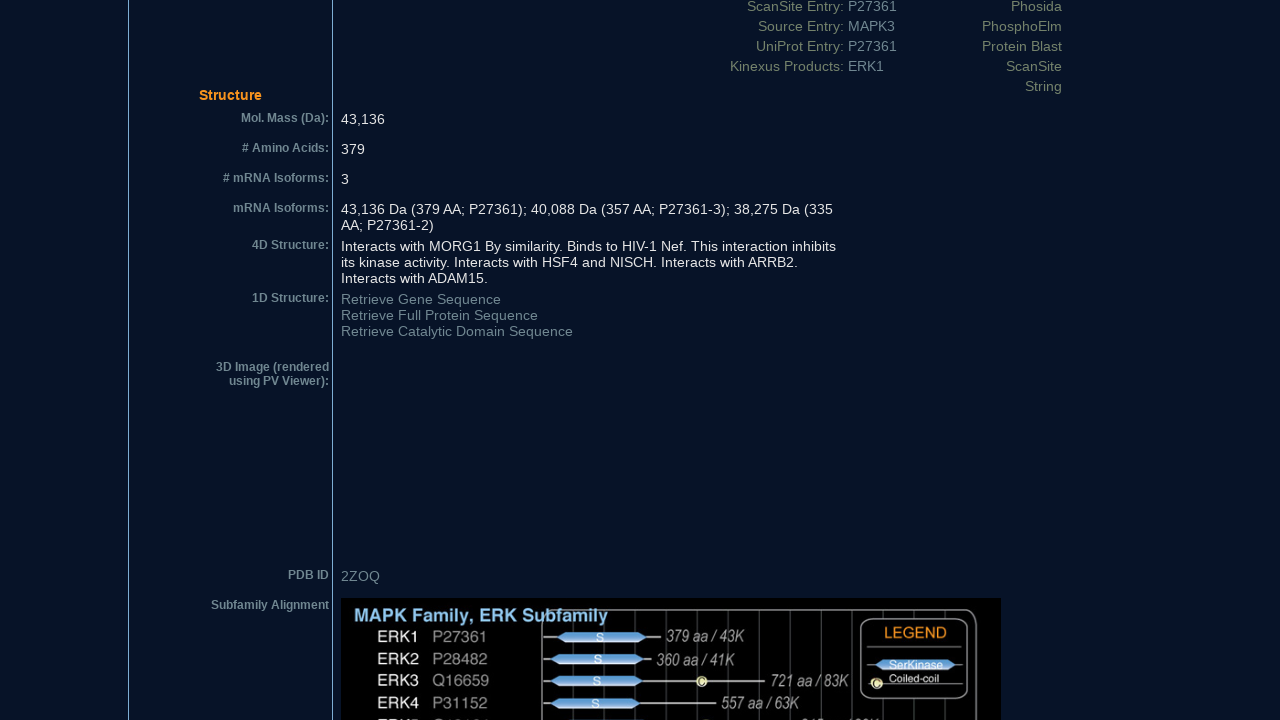

Search results loaded (network idle)
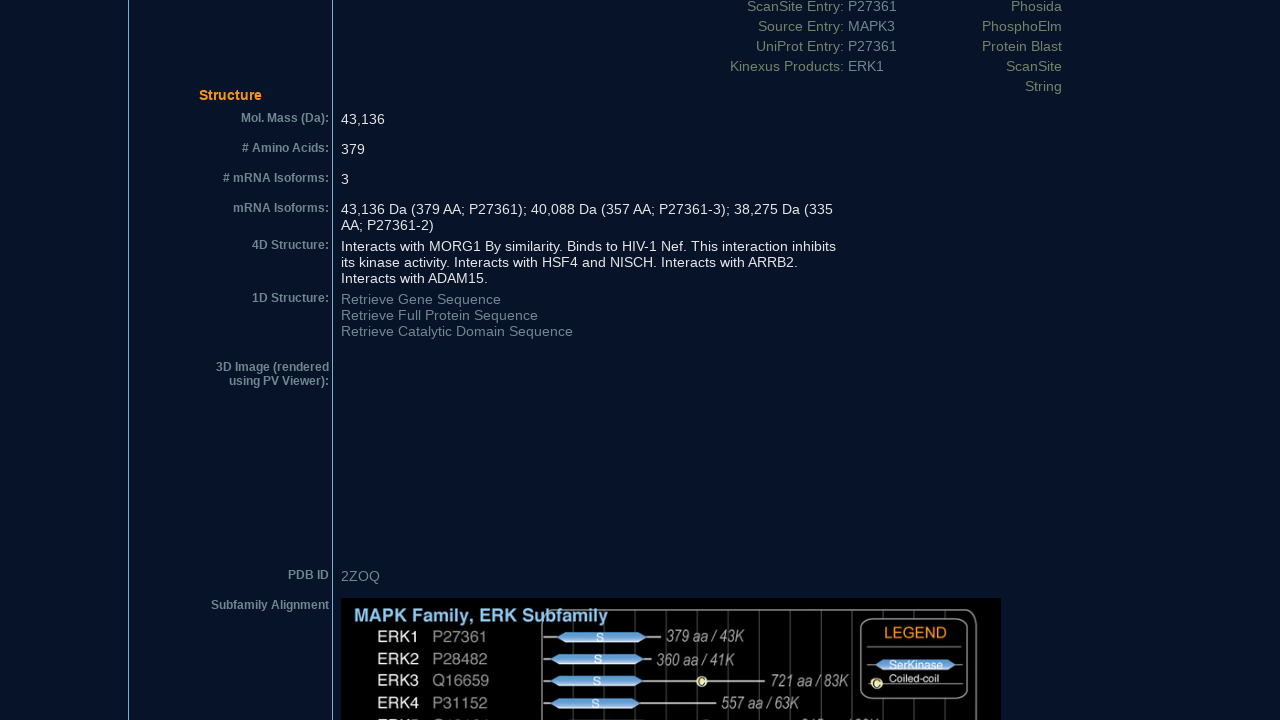

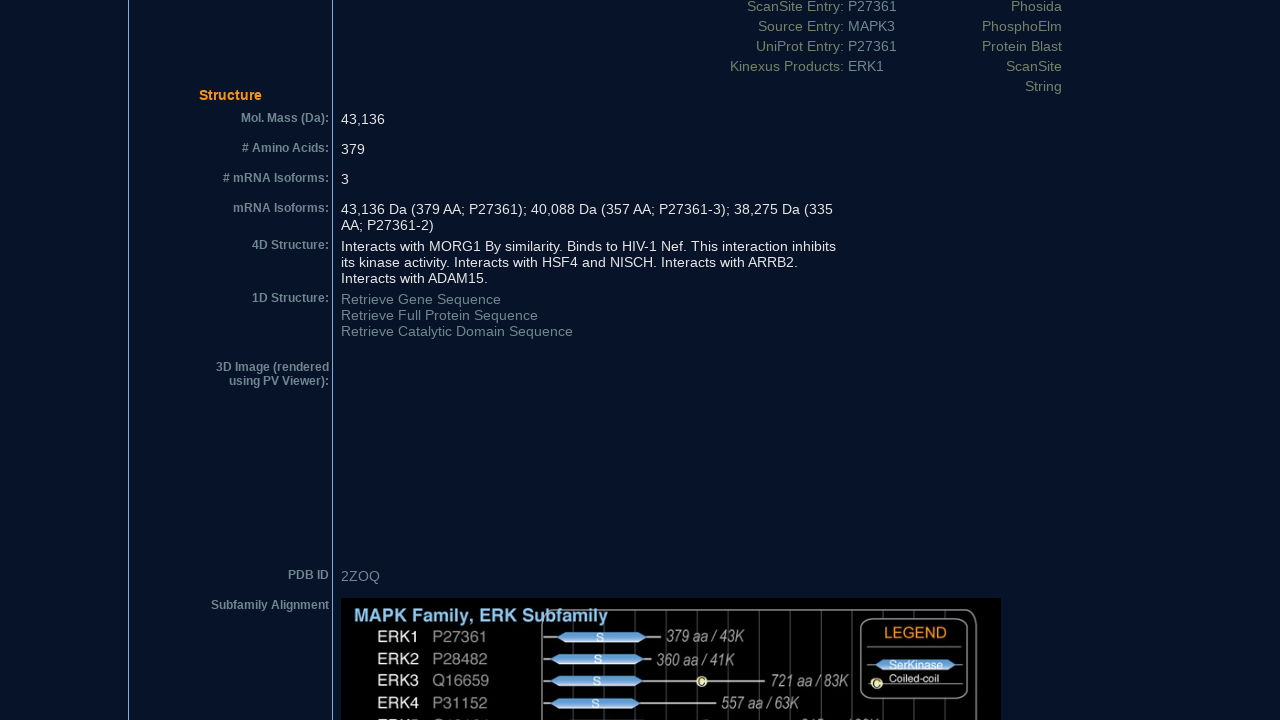